Tests mortgage calculator functionality by entering a purchase price value and clicking to show advanced options

Starting URL: https://www.mlcalc.com/

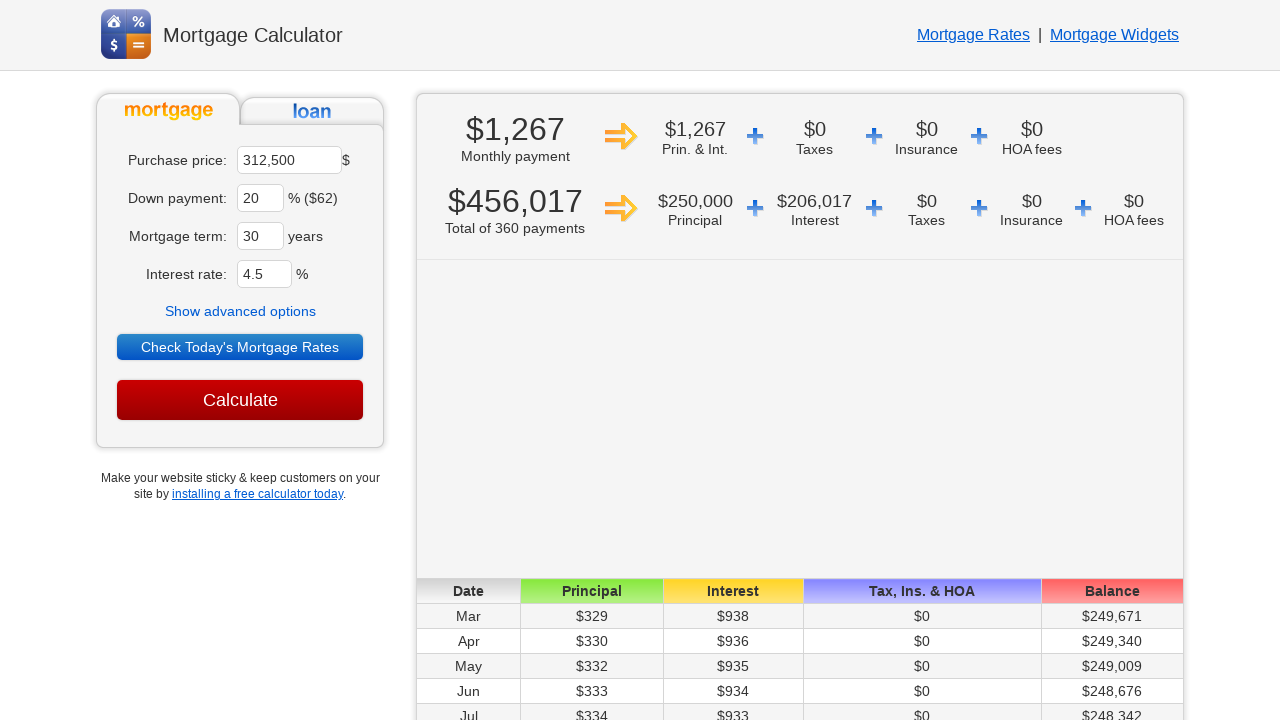

Cleared purchase price input field on input[name='ma']
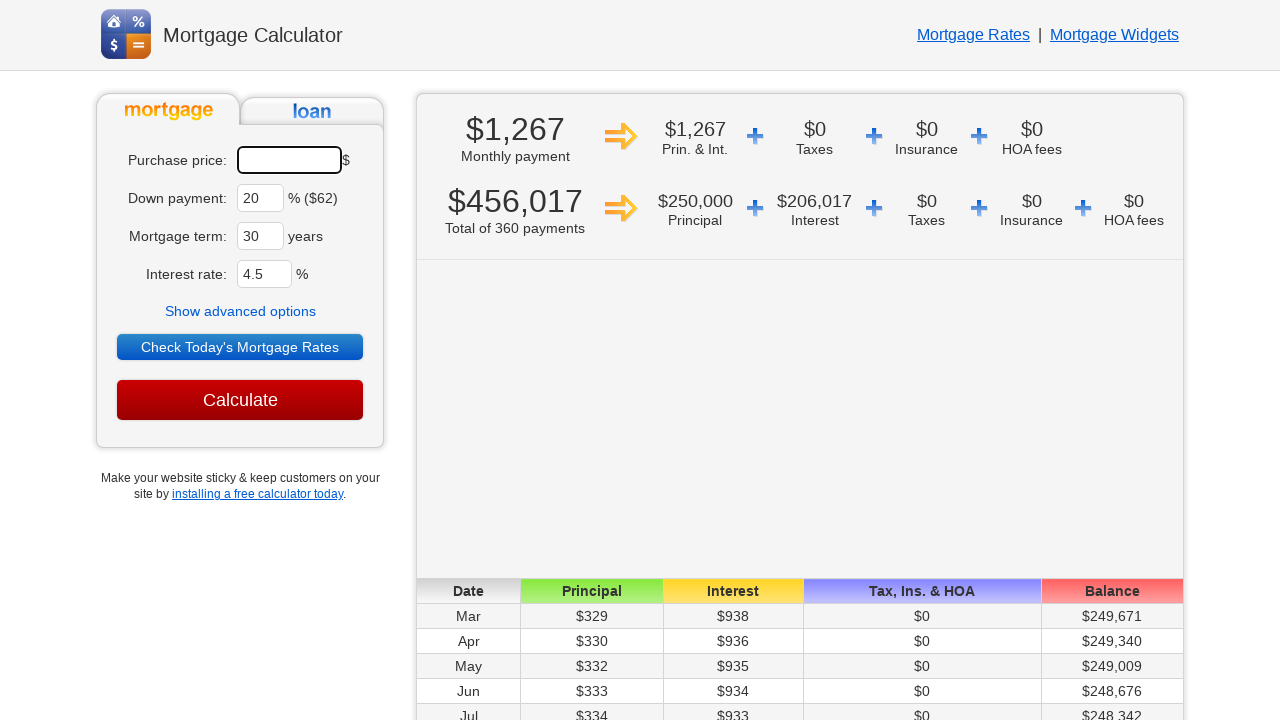

Entered purchase price value of 400000 on input[name='ma']
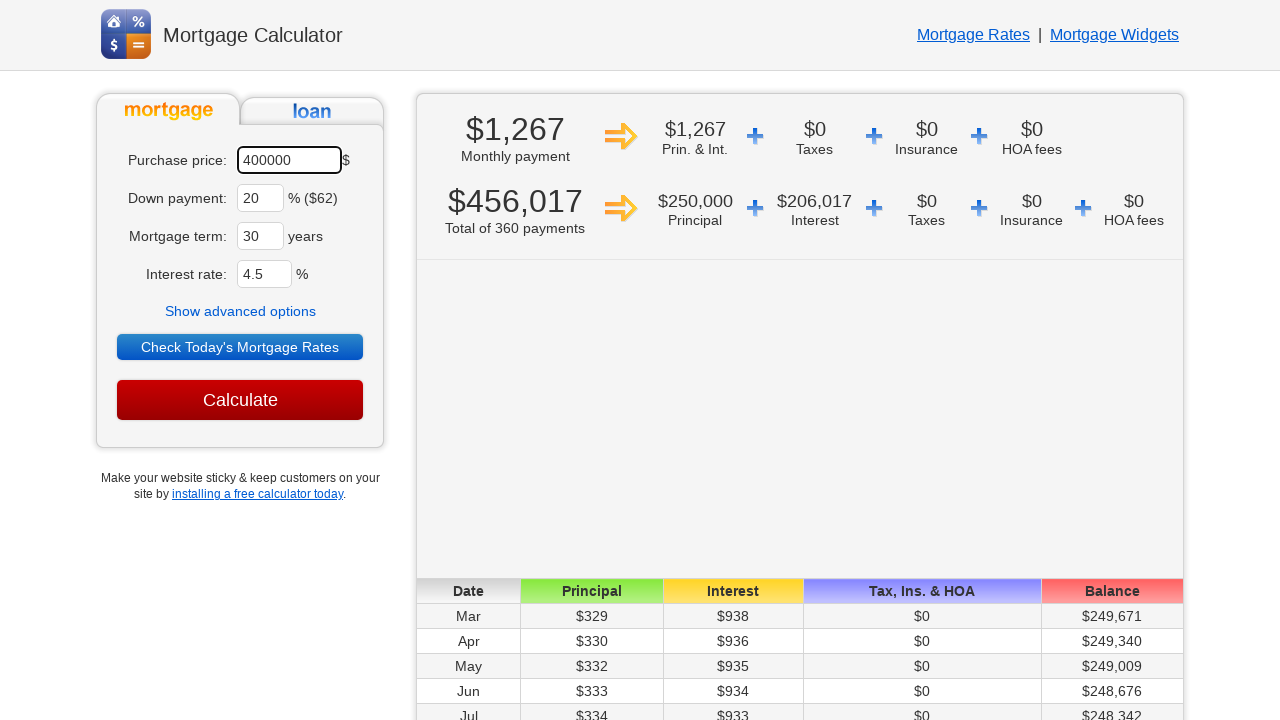

Clicked 'Show advanced options' button at (240, 311) on text='Show advanced options'
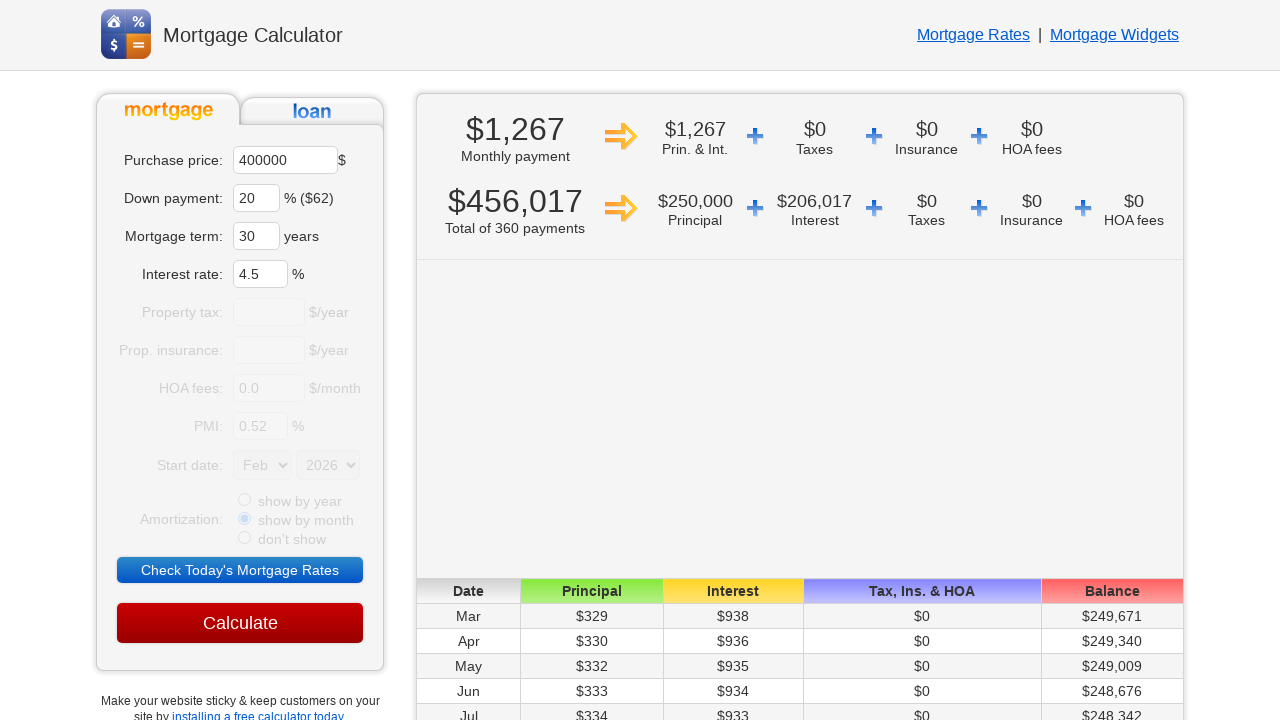

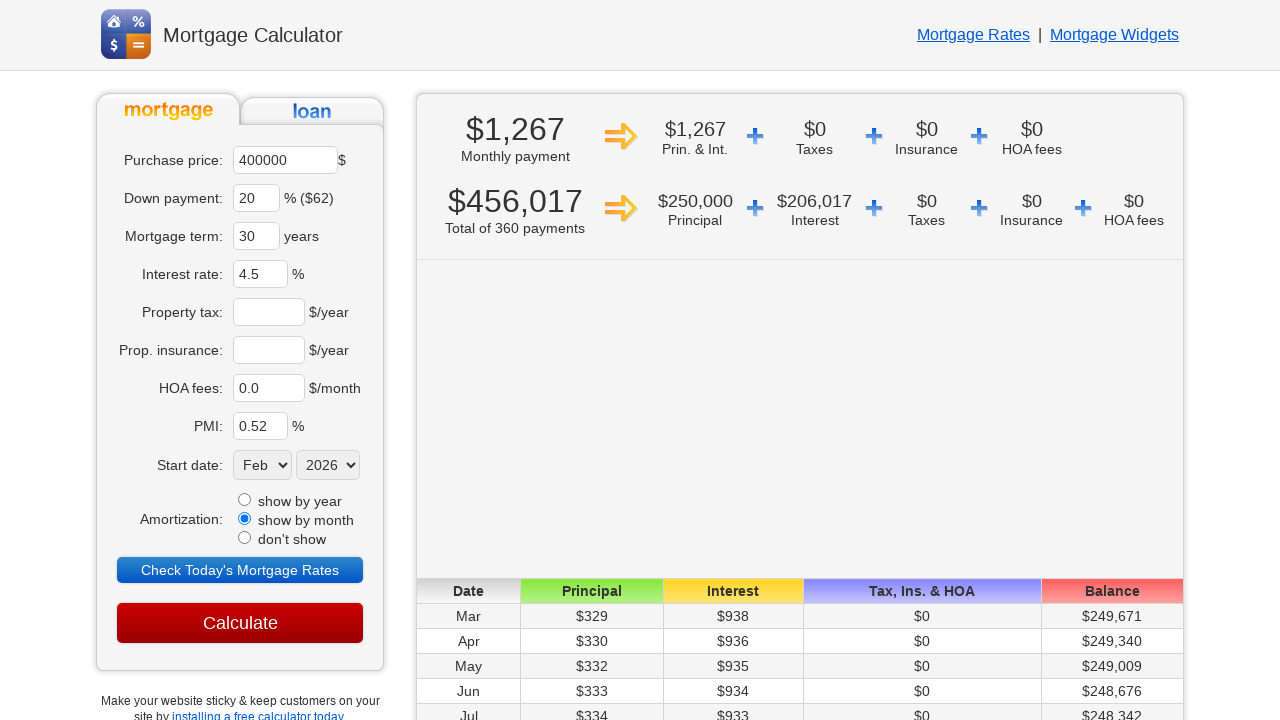